Tests a file input form by filling in first name, last name, and email fields, then uploading a file to the form.

Starting URL: http://suninjuly.github.io/file_input.html

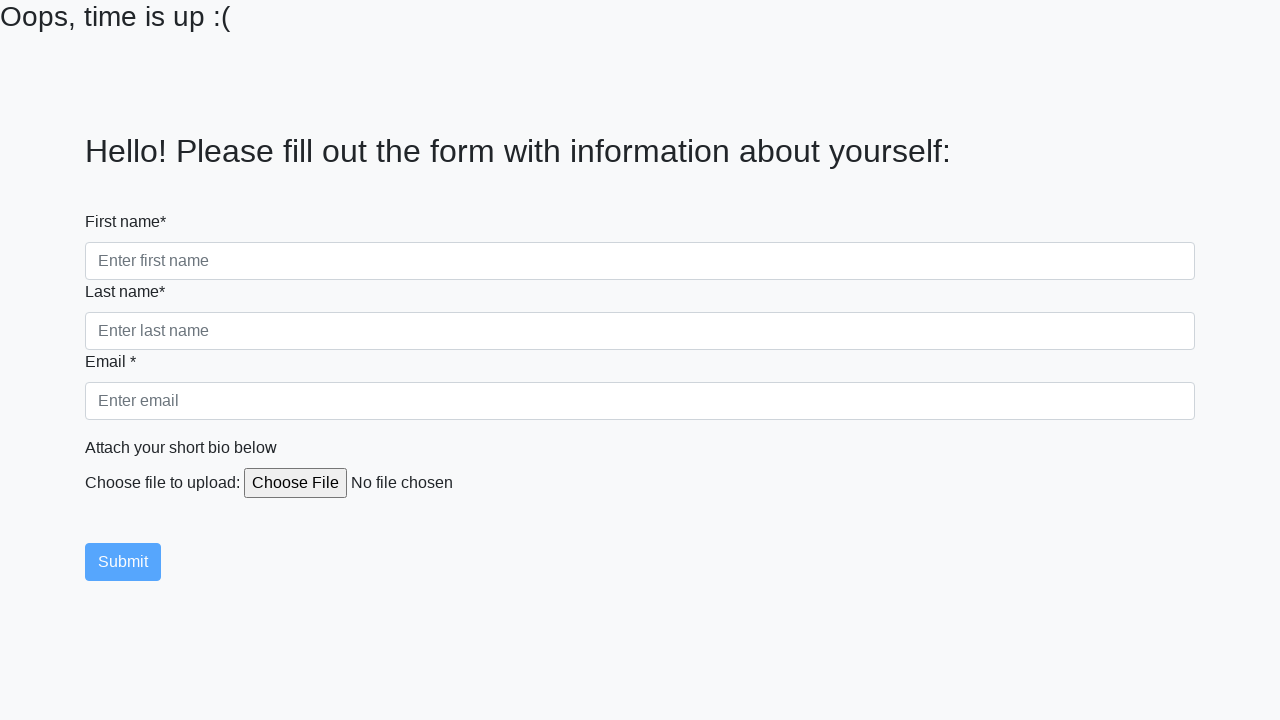

Filled first name field with 'Alexander' on input[name='firstname']
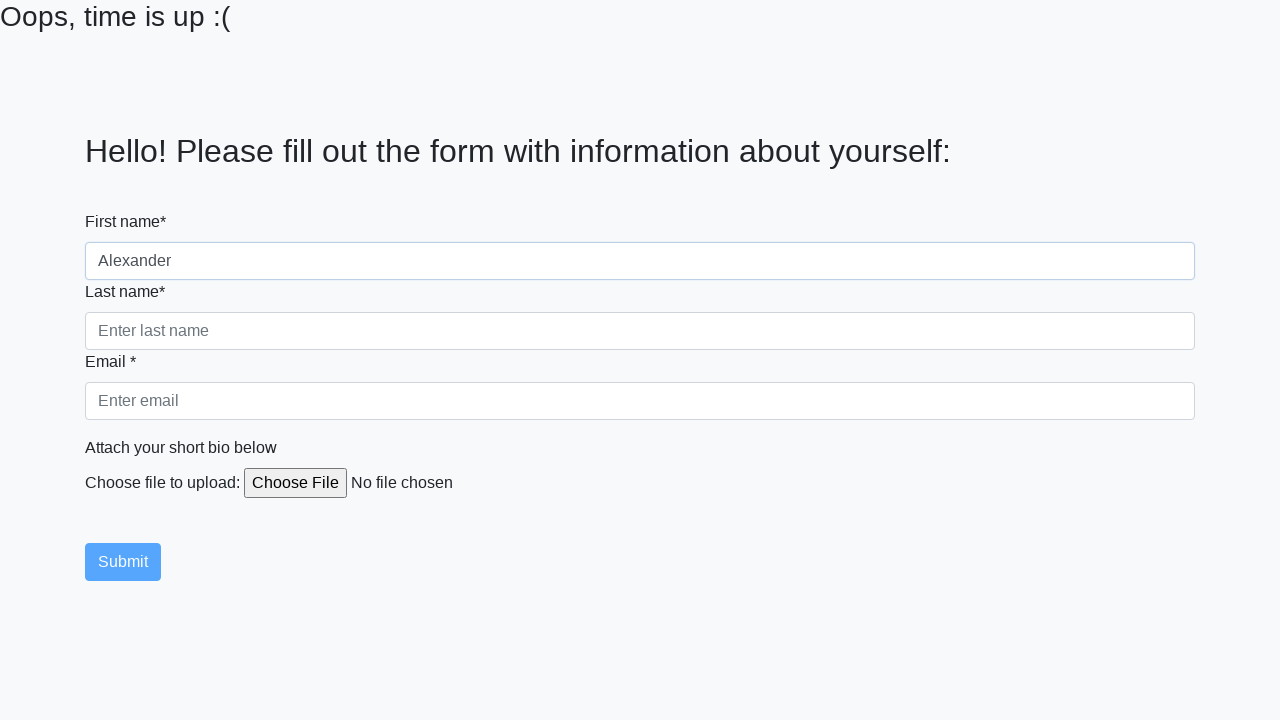

Filled last name field with 'Smith' on input[name='lastname']
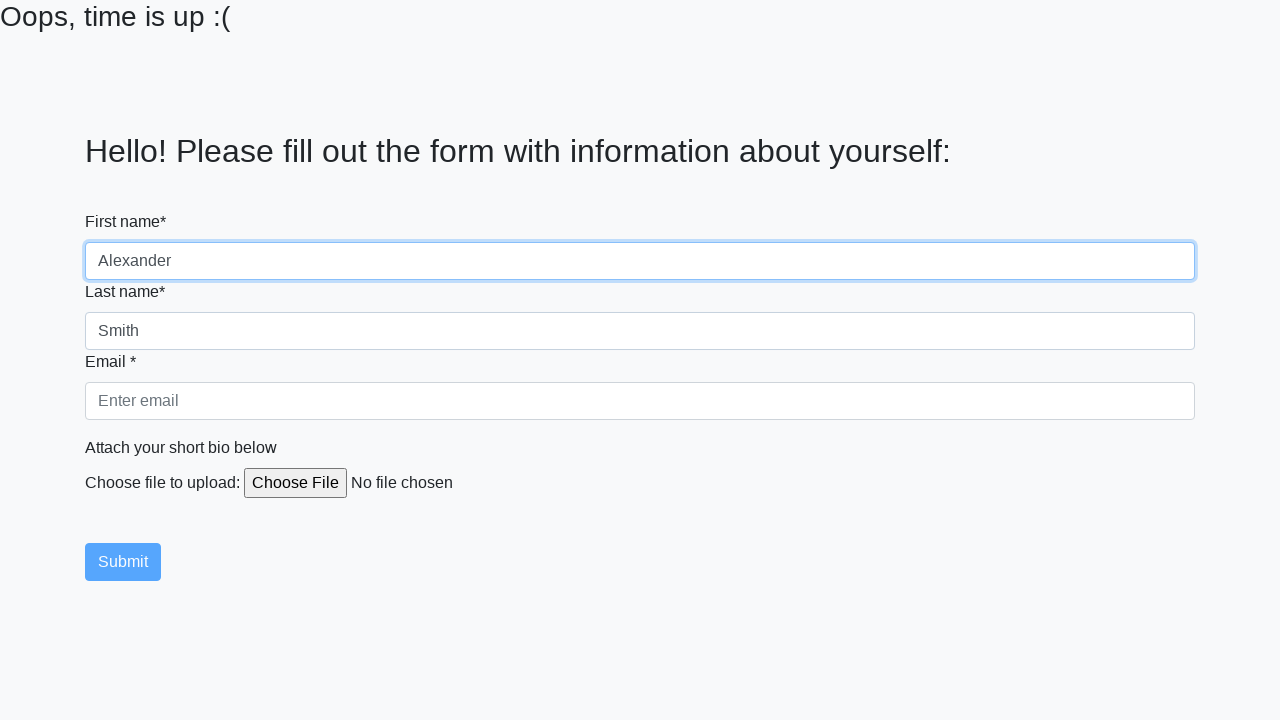

Filled email field with 'alexander.smith@example.com' on input[name='email']
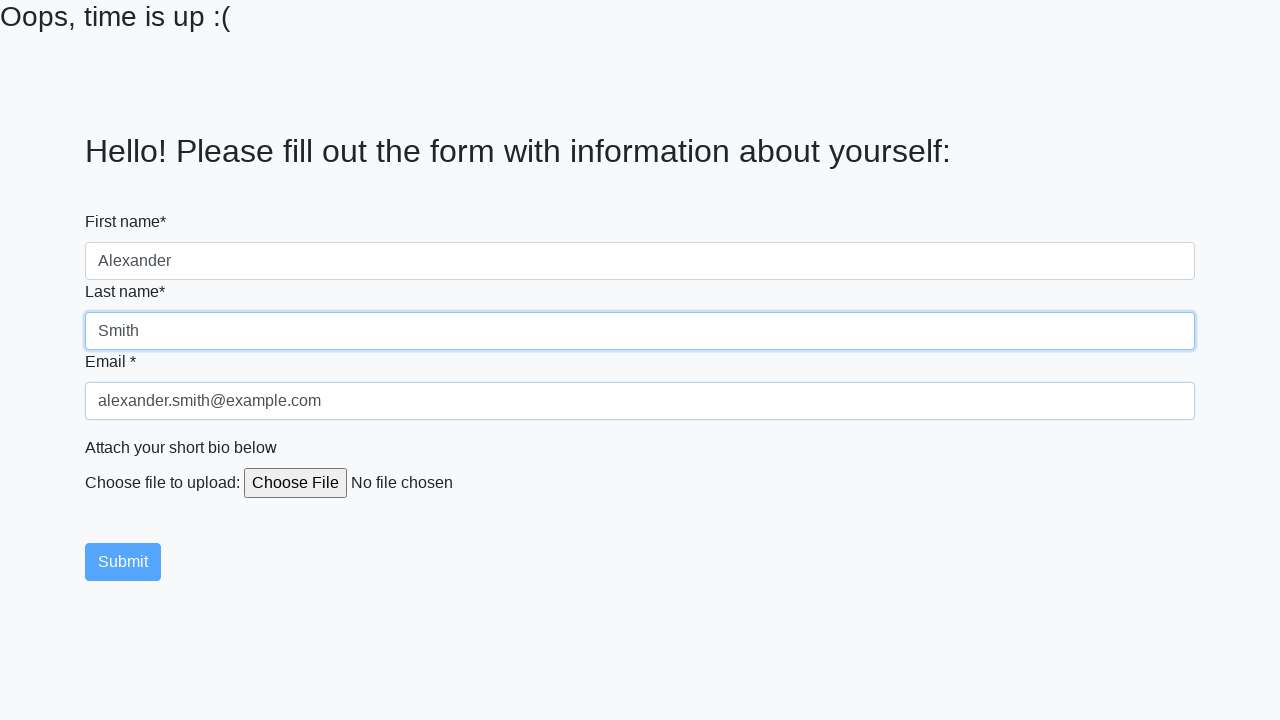

Created temporary test file for upload
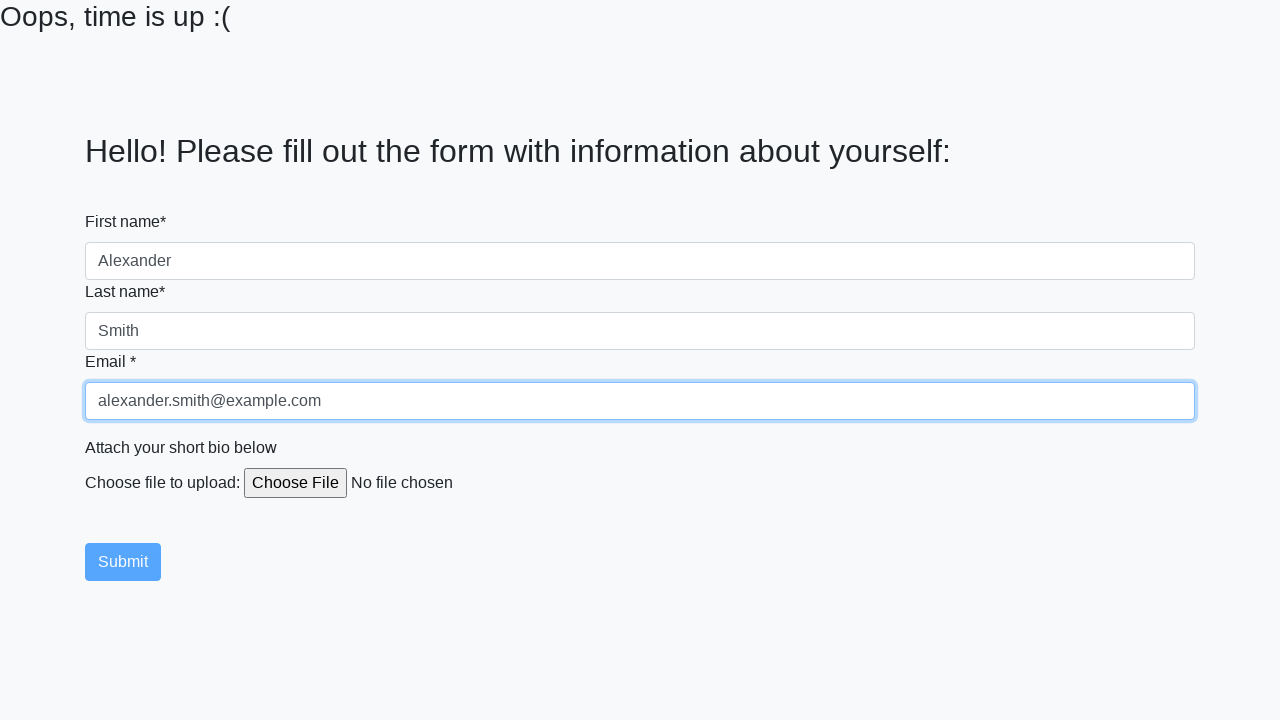

Uploaded test file to file input field
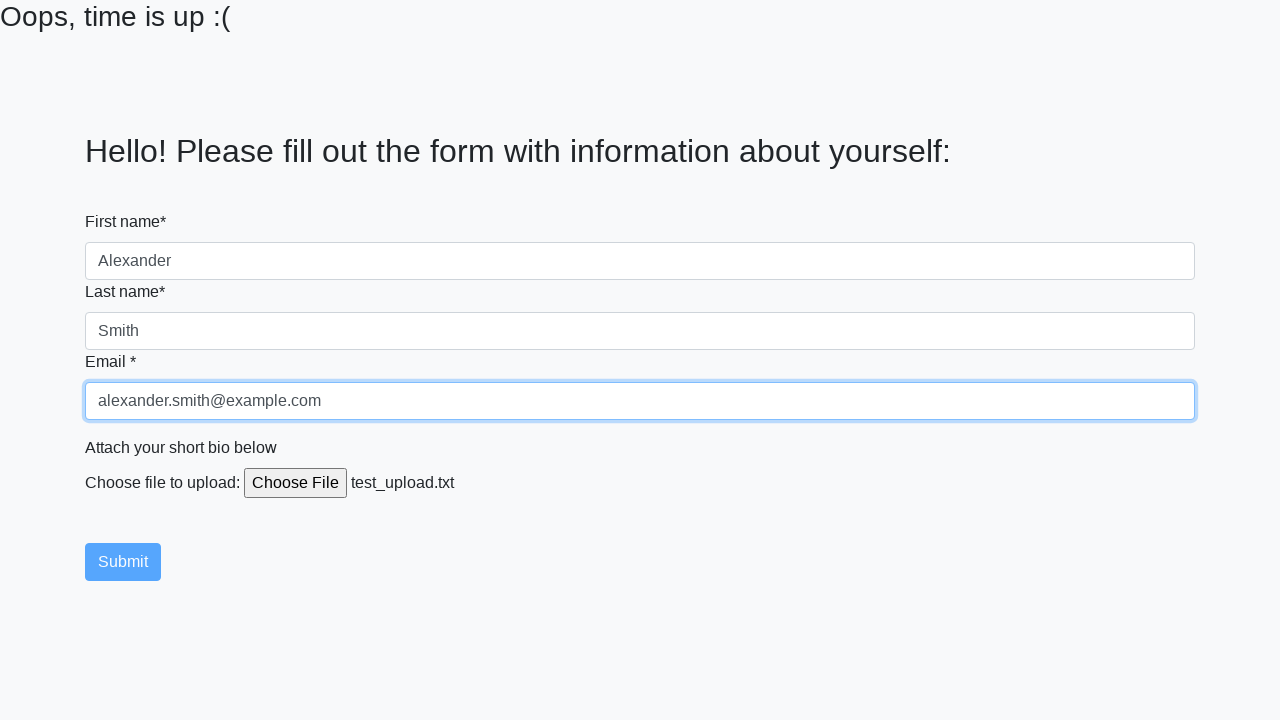

Verified file input element is ready
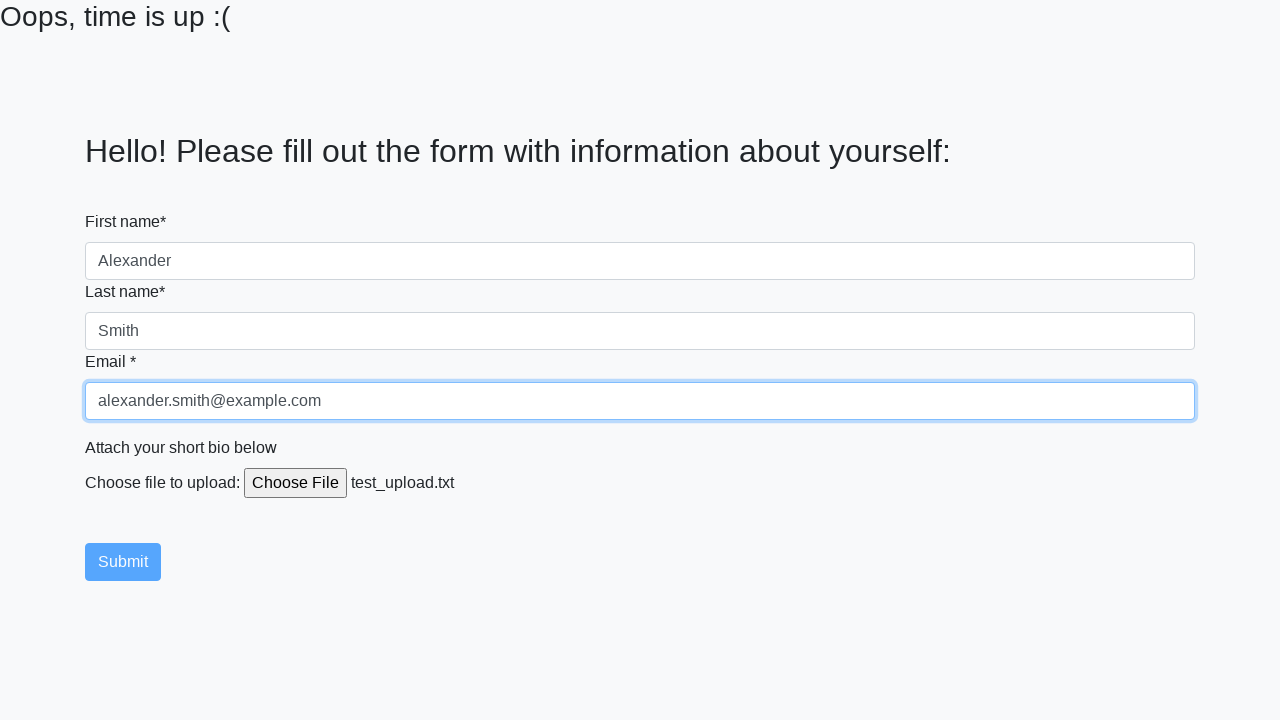

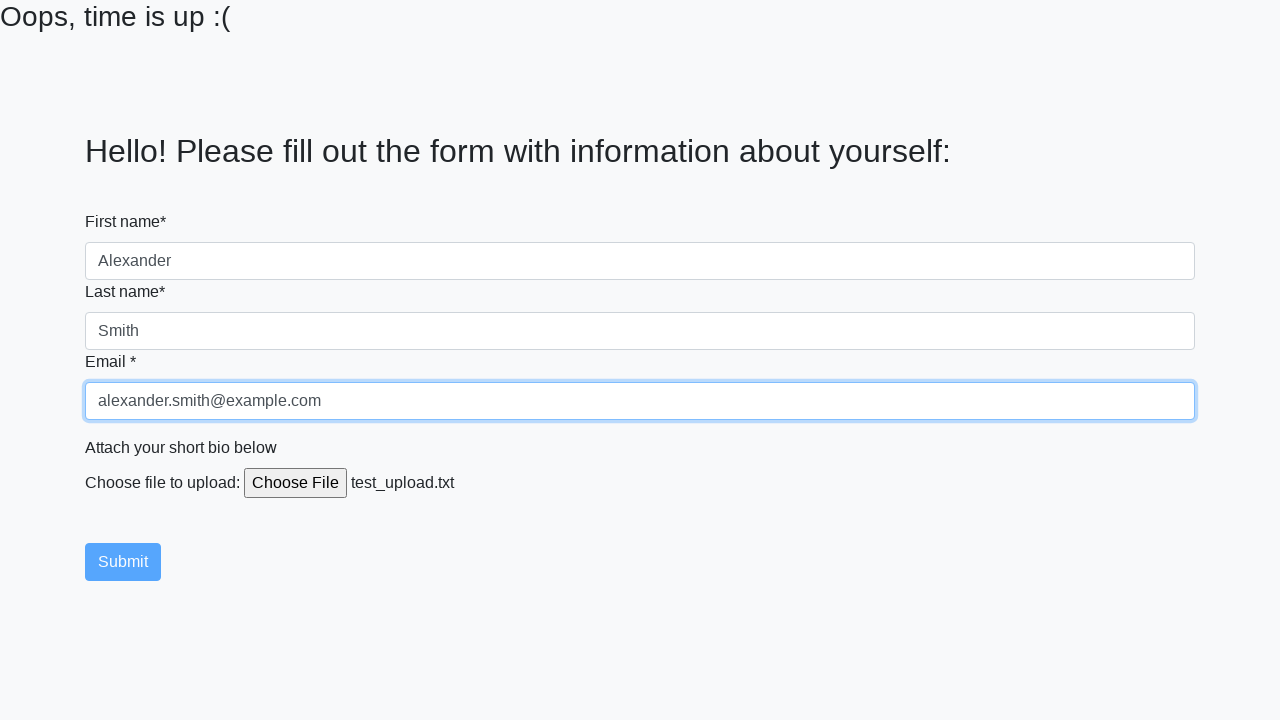